Navigates to a jobs website, clicks on the jobs link, and verifies the page title matches the expected value

Starting URL: https://alchemy.hguy.co/jobs

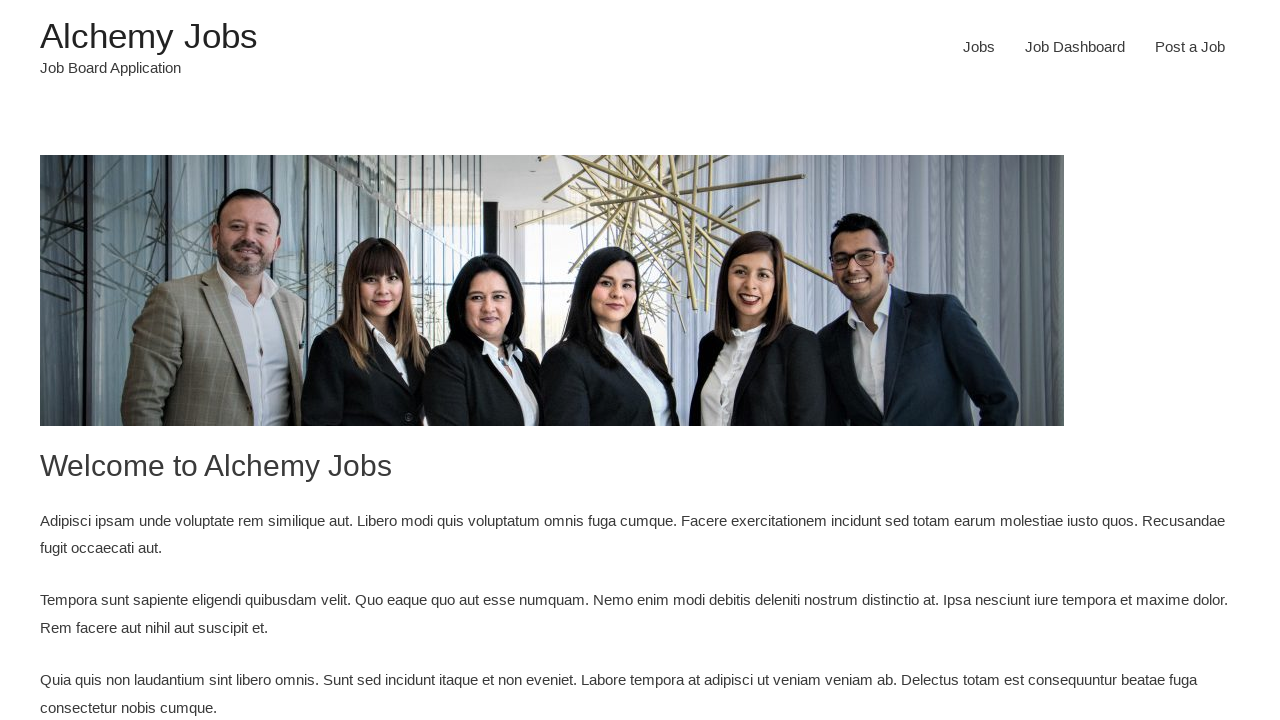

Clicked on the jobs link at (979, 47) on a[href='https://alchemy.hguy.co/jobs/jobs/']
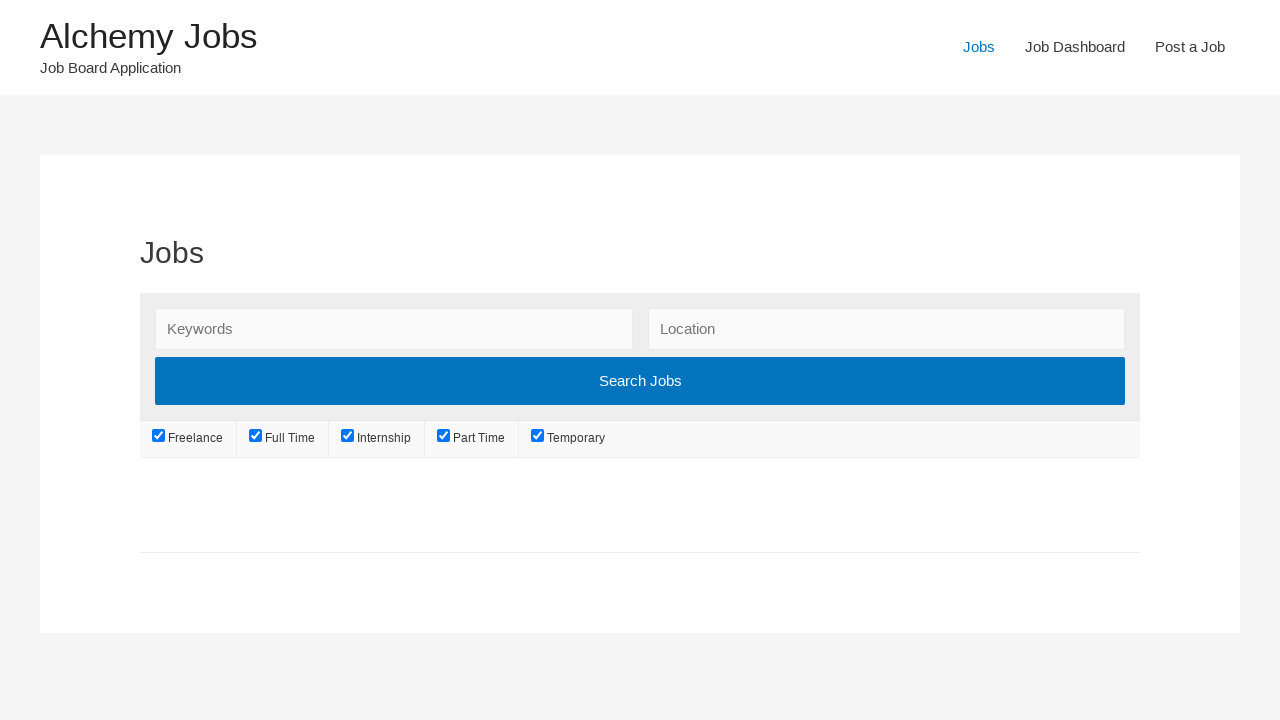

Waited for page to load (networkidle)
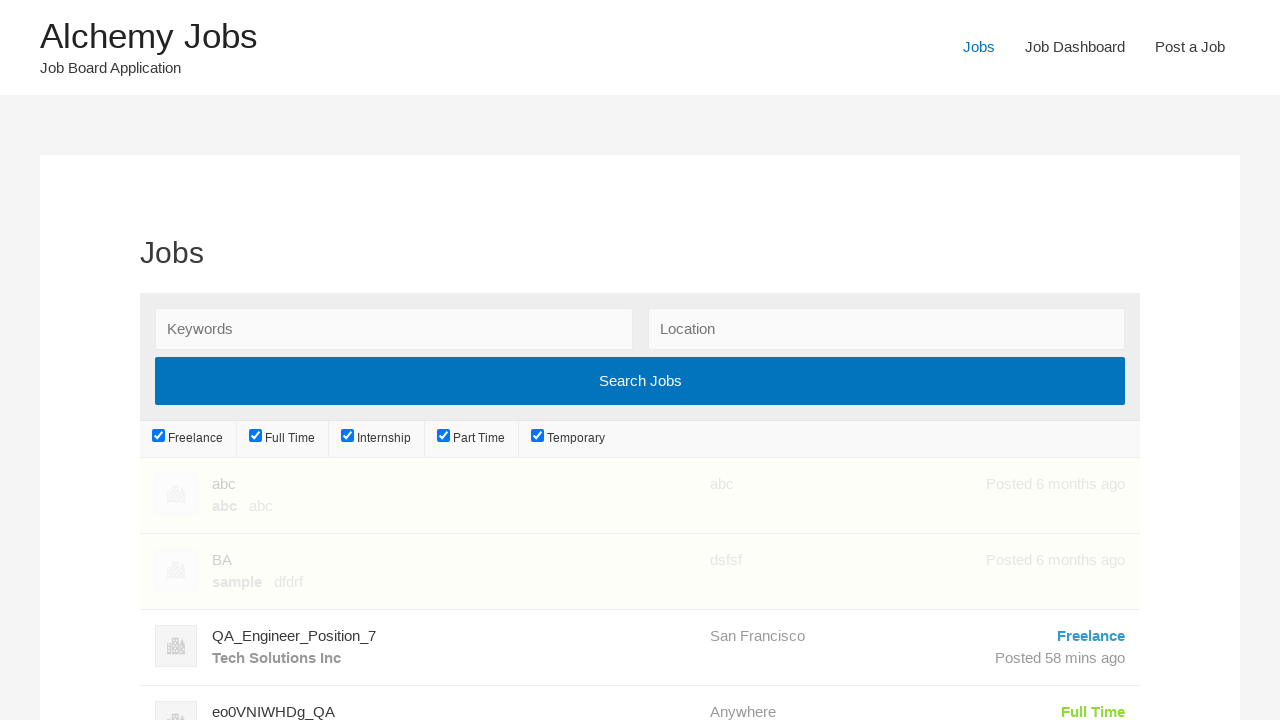

Verified page title matches 'Jobs – Alchemy Jobs'
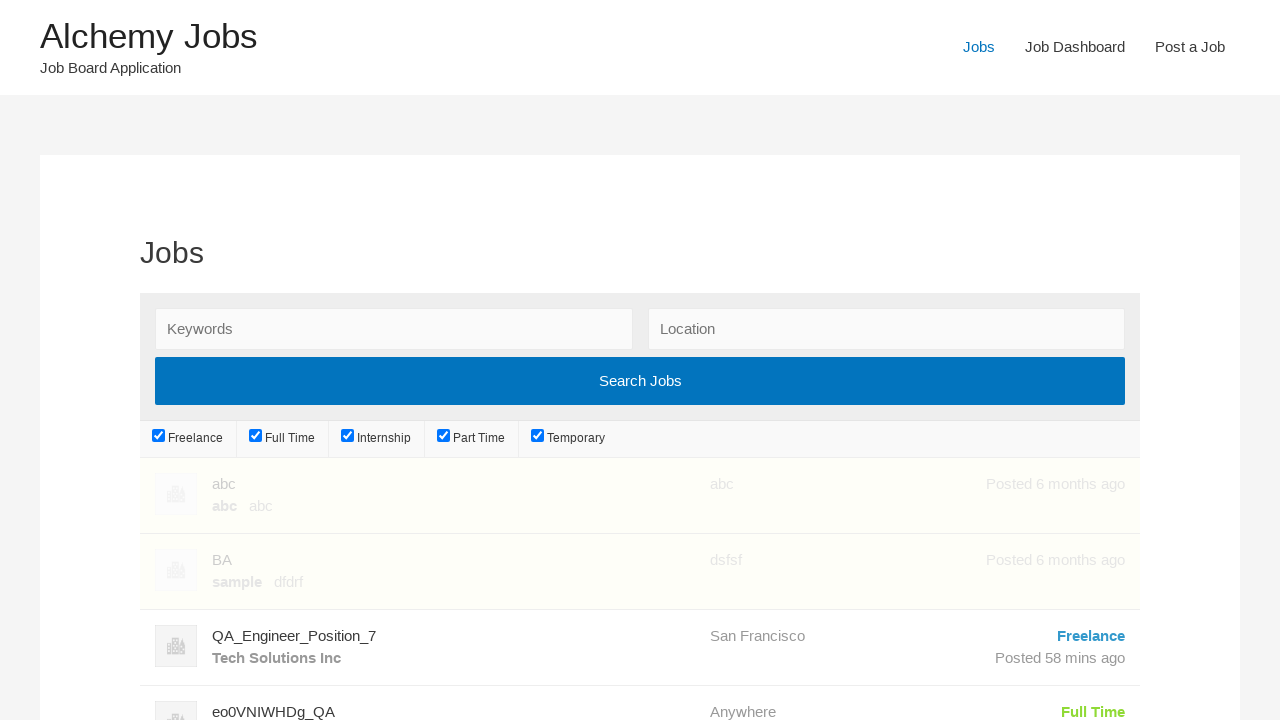

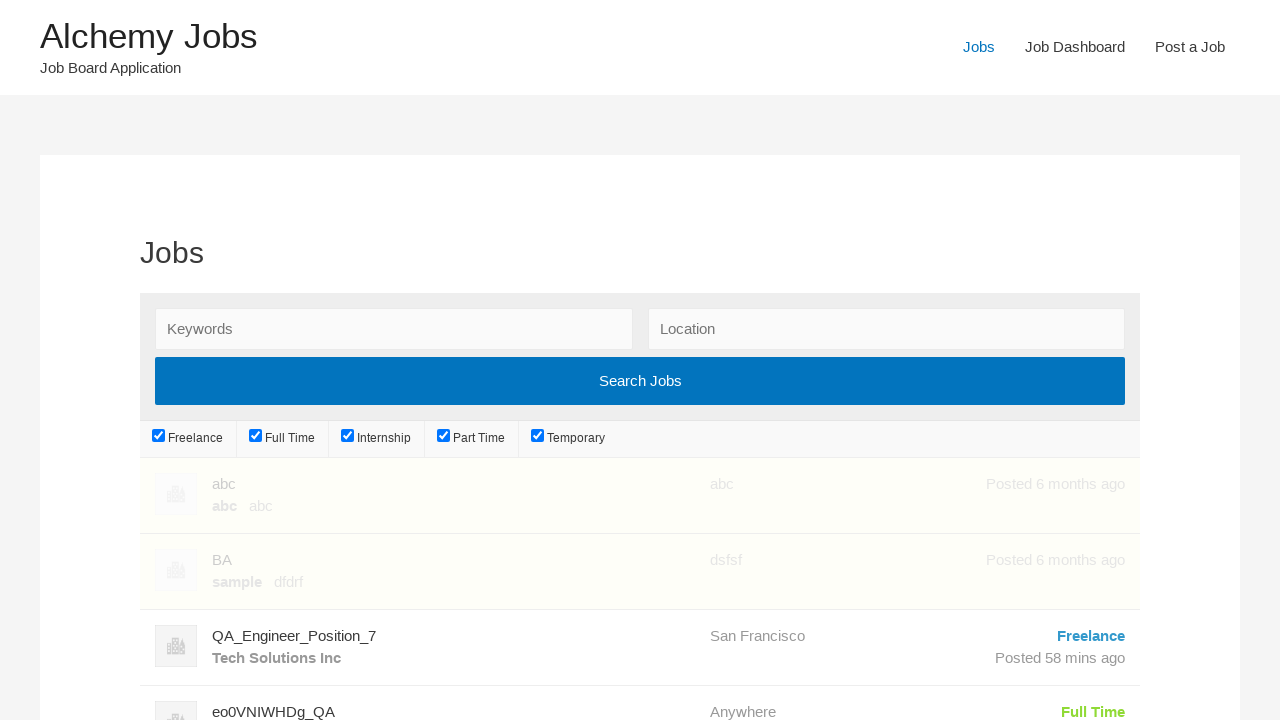